Tests navigation on MetLife website by clicking on the Solutions tab and then selecting the first Dental link from the menu.

Starting URL: https://www.metlife.com

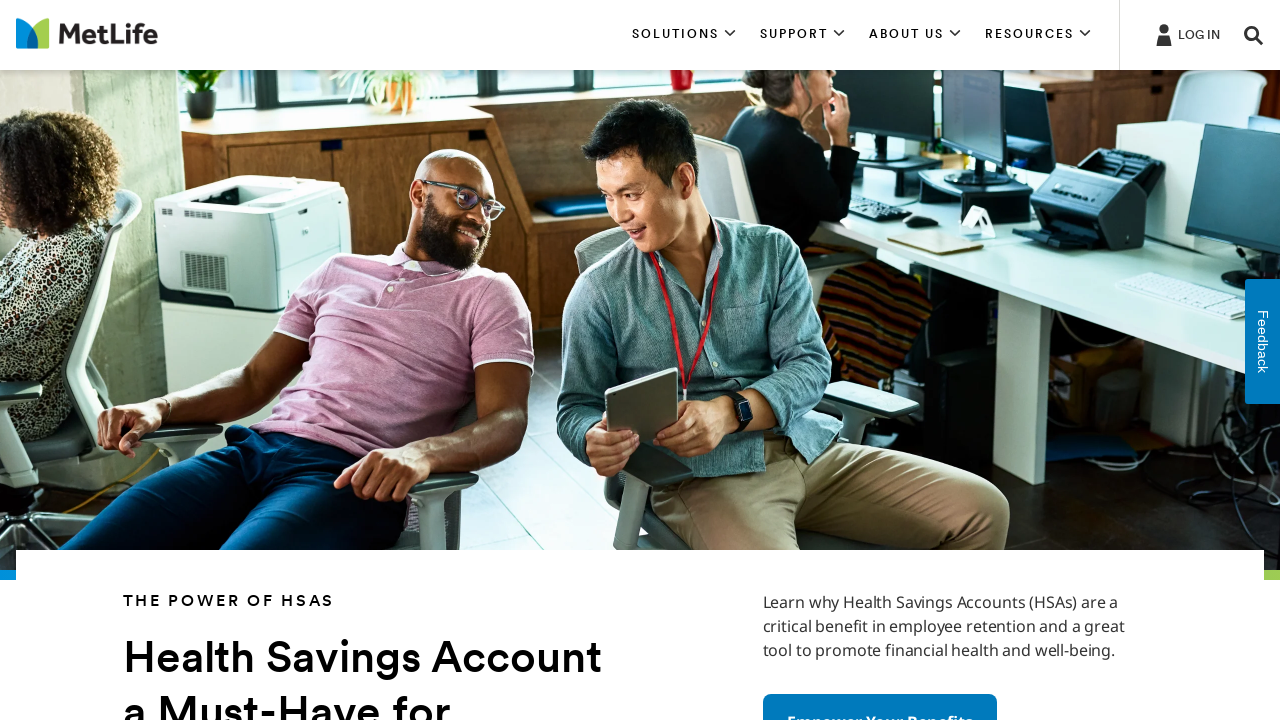

Waited for Solutions tab to be attached to DOM
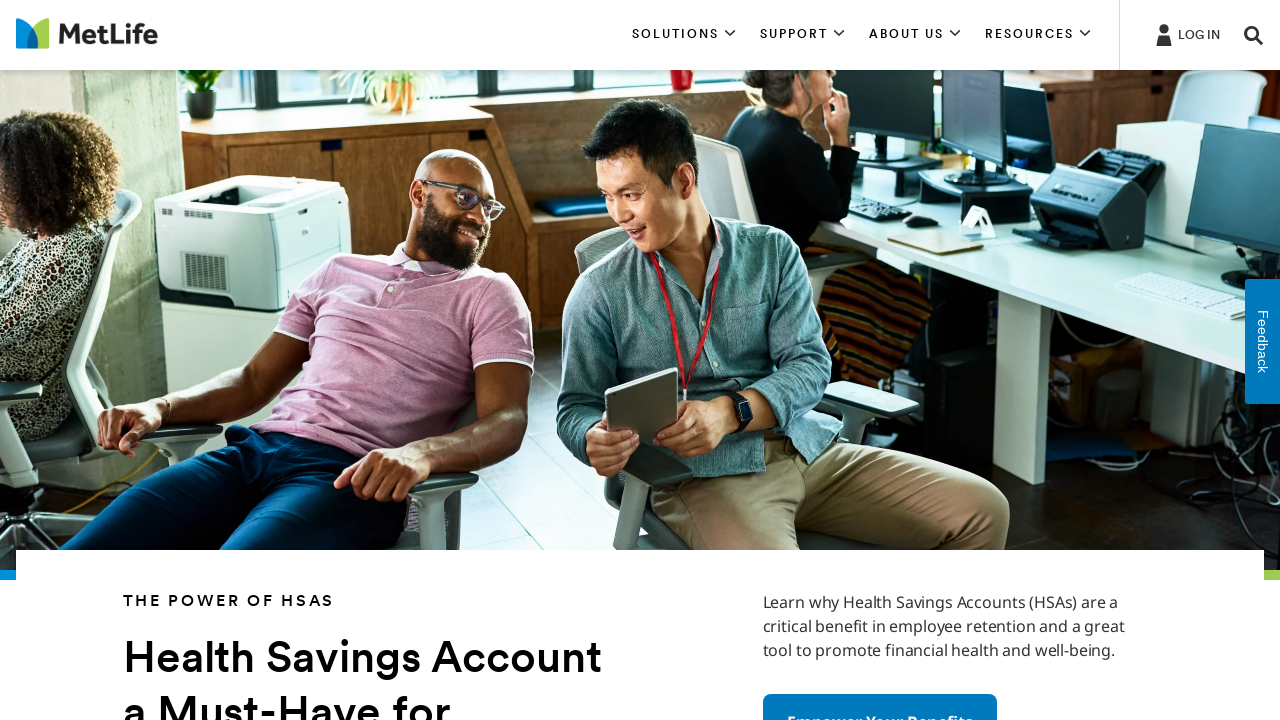

Clicked on Solutions tab at (684, 35) on xpath=//*[contains(text(),'SOLUTIONS')]
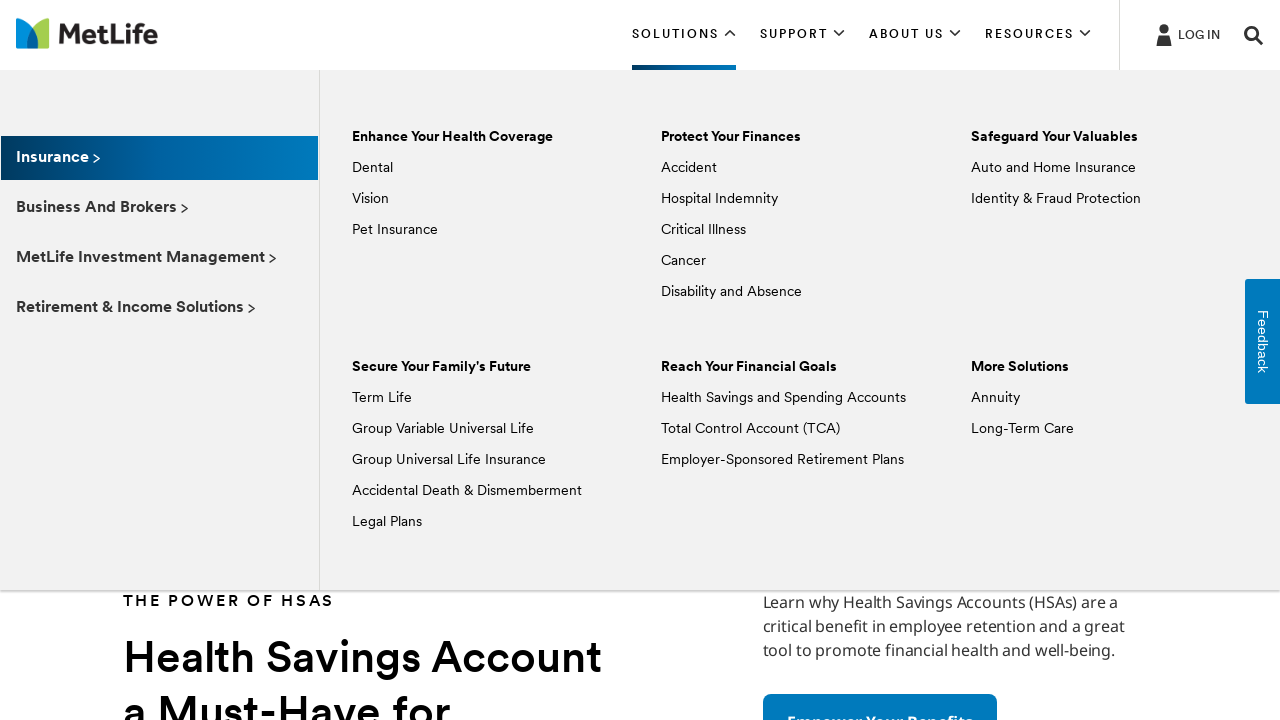

Waited for Dental links to be attached to DOM
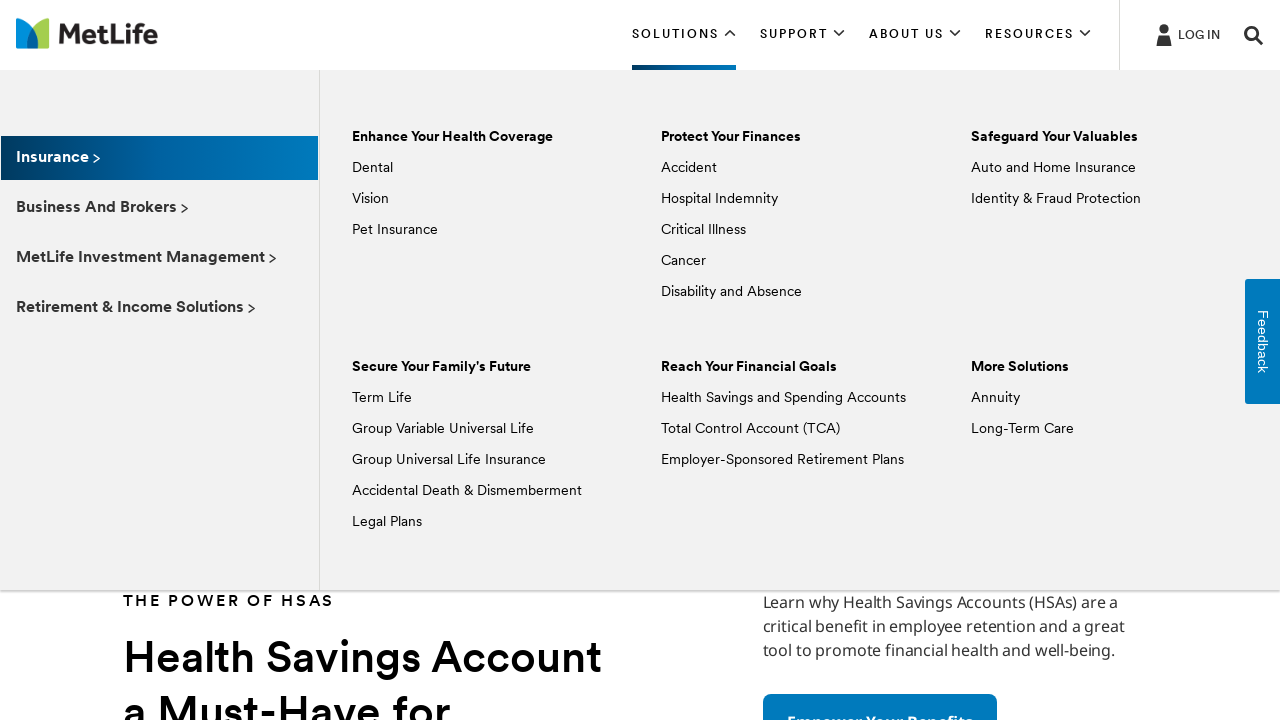

Located all Dental menu items
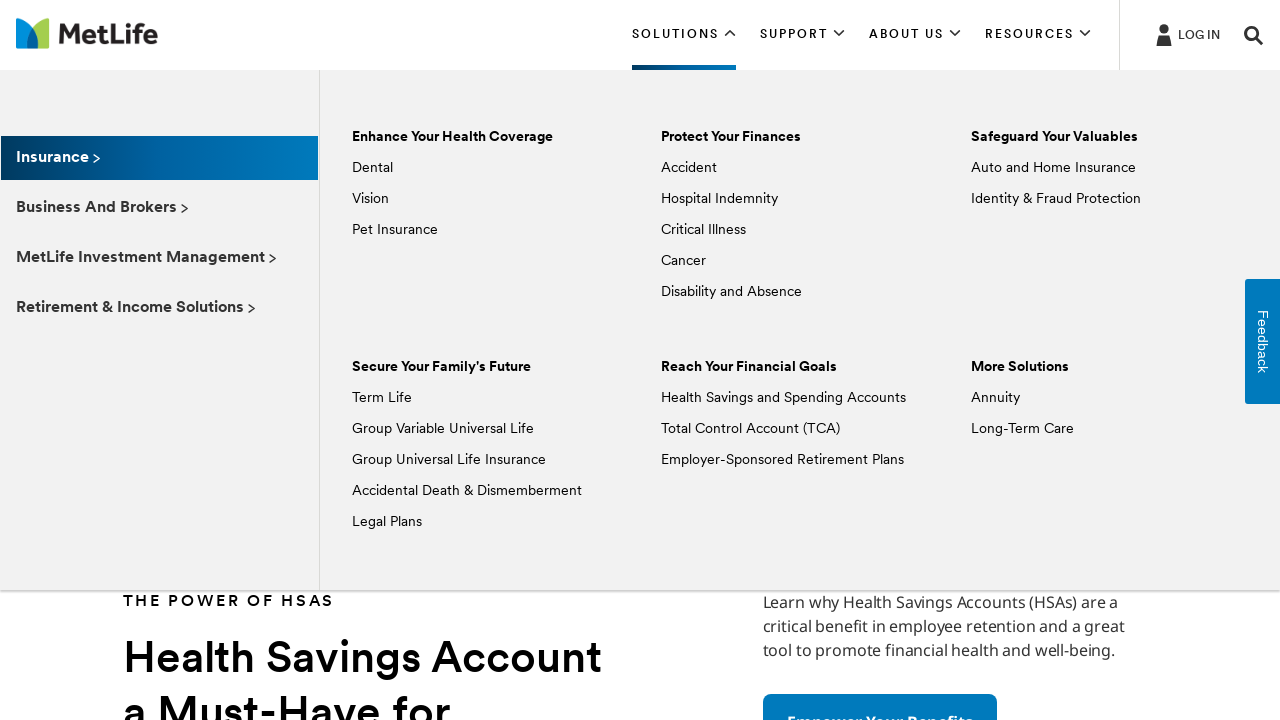

Clicked on the first Dental link from the menu at (372, 168) on xpath=//*[text()='Dental'] >> nth=0
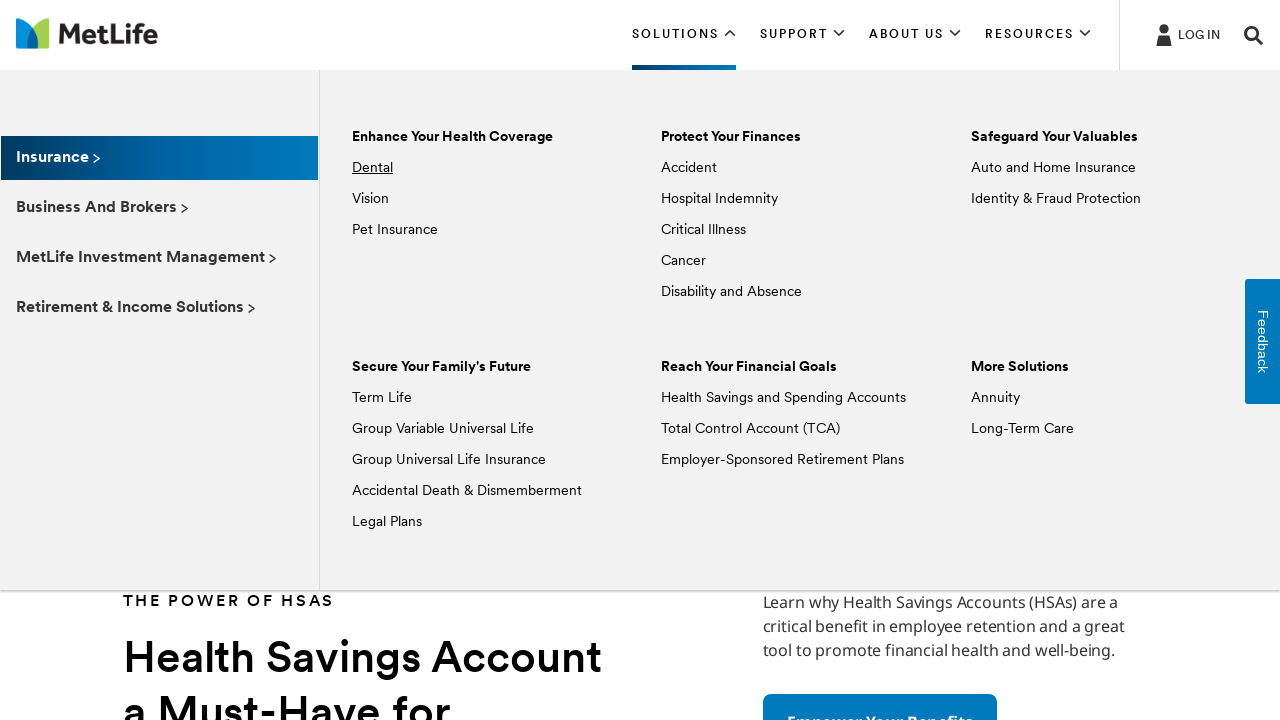

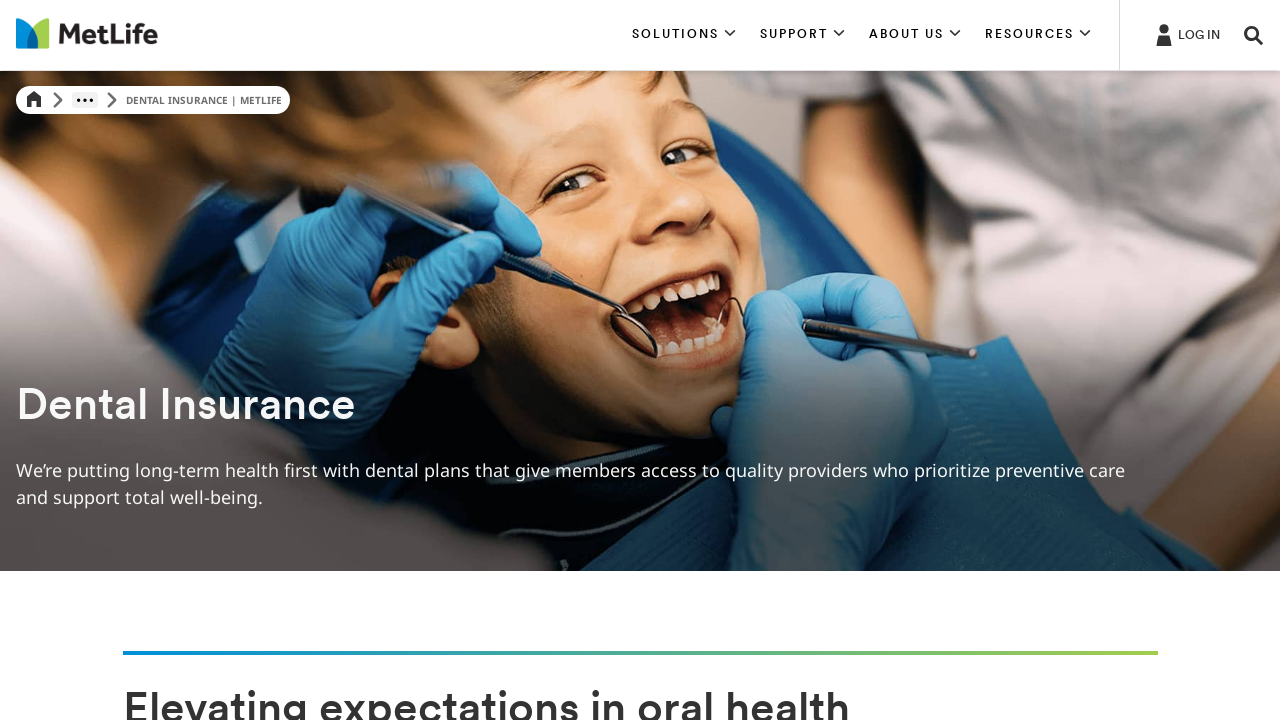